Tests the complete flight booking flow on BlazeDemo: selecting departure and destination cities, choosing a flight from search results, and filling out personal/payment information to complete the purchase.

Starting URL: https://blazedemo.com/

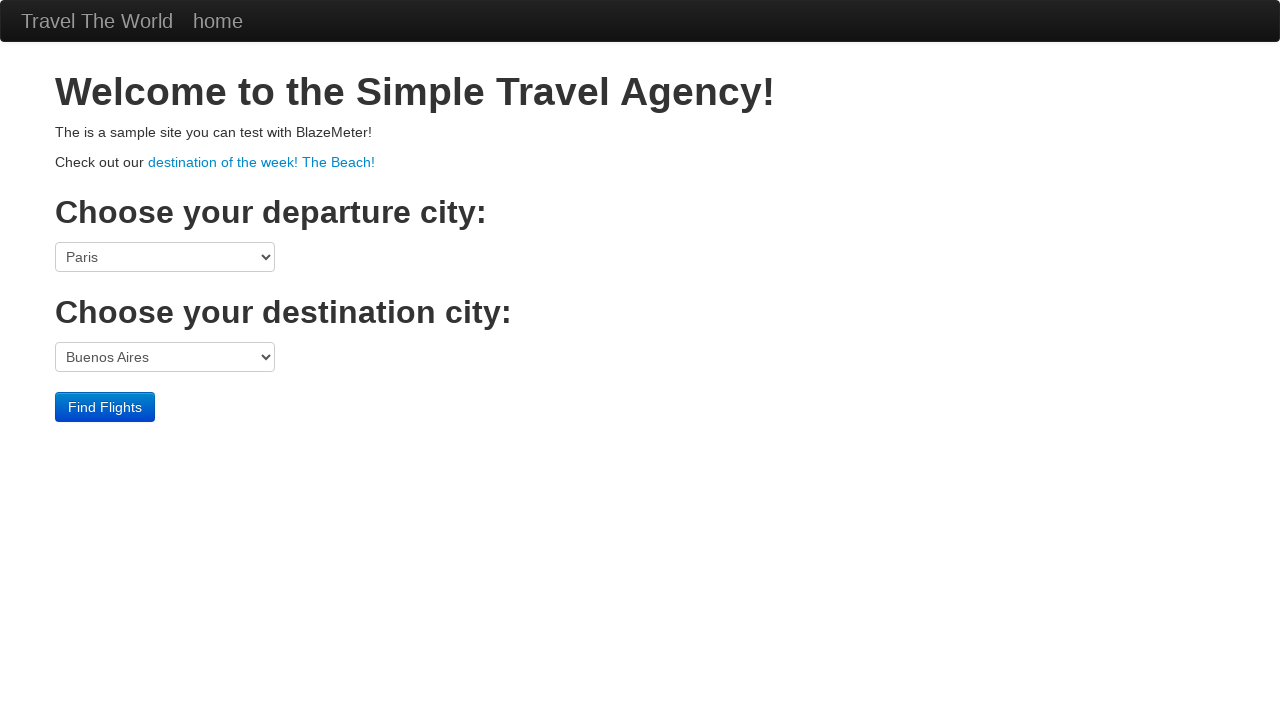

Selected Boston as departure city on select[name='fromPort']
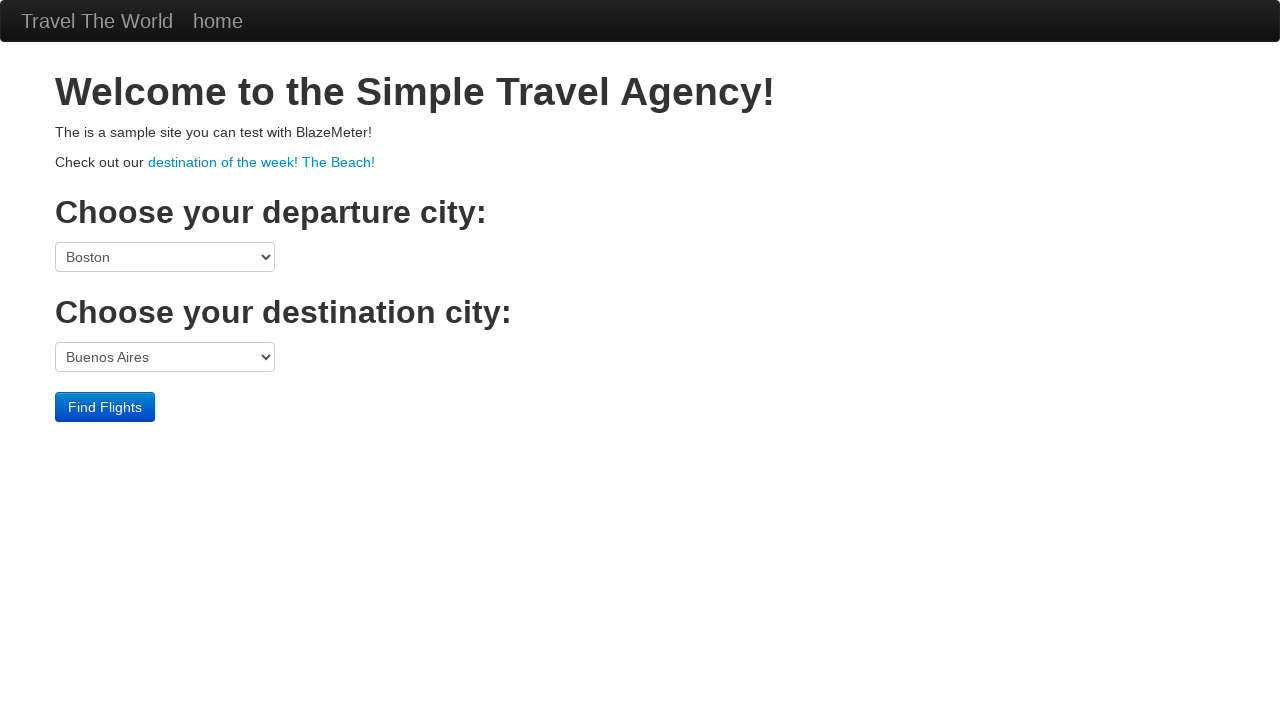

Selected Berlin as destination city on select[name='toPort']
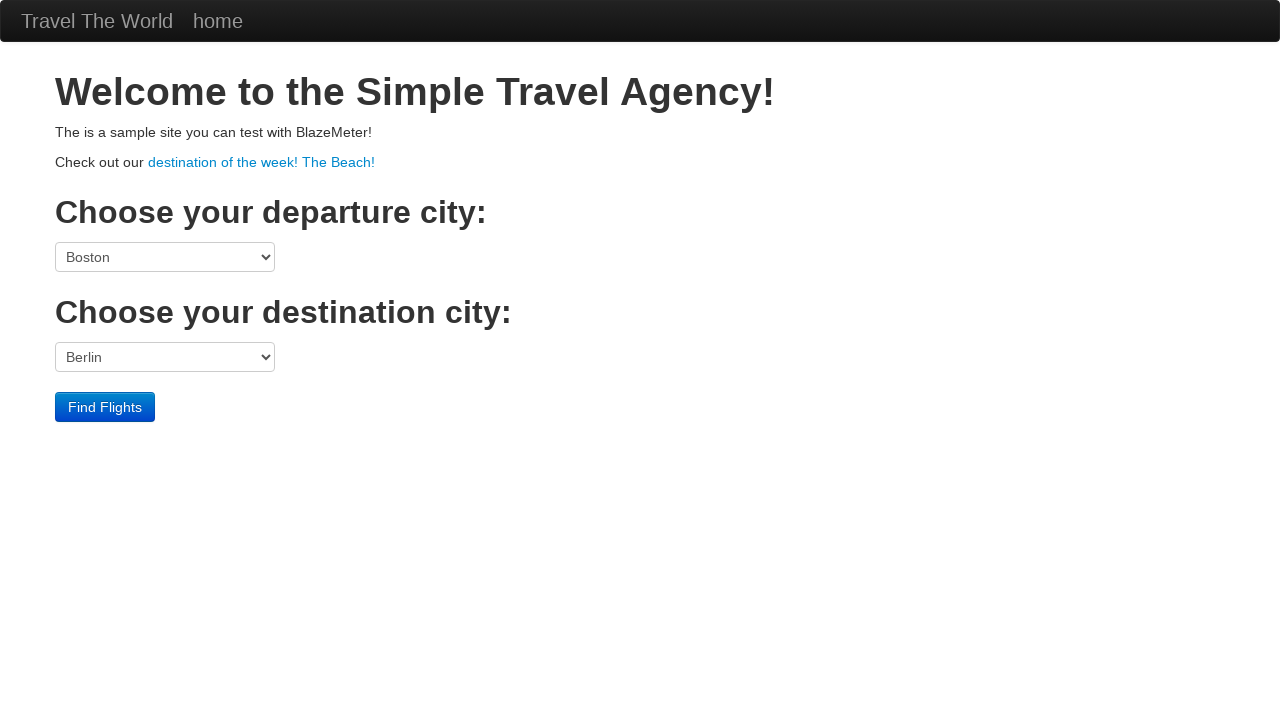

Clicked Find Flights button to search for flights at (105, 407) on input[type='submit']
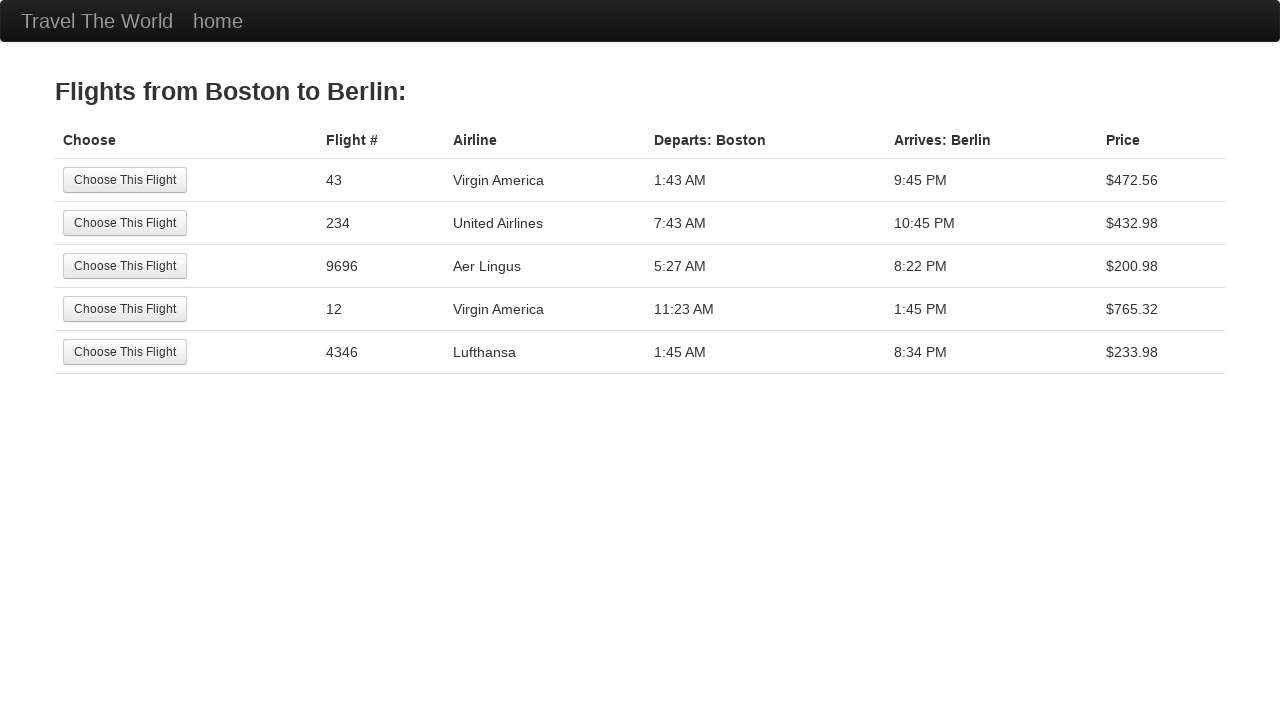

Flight search results loaded
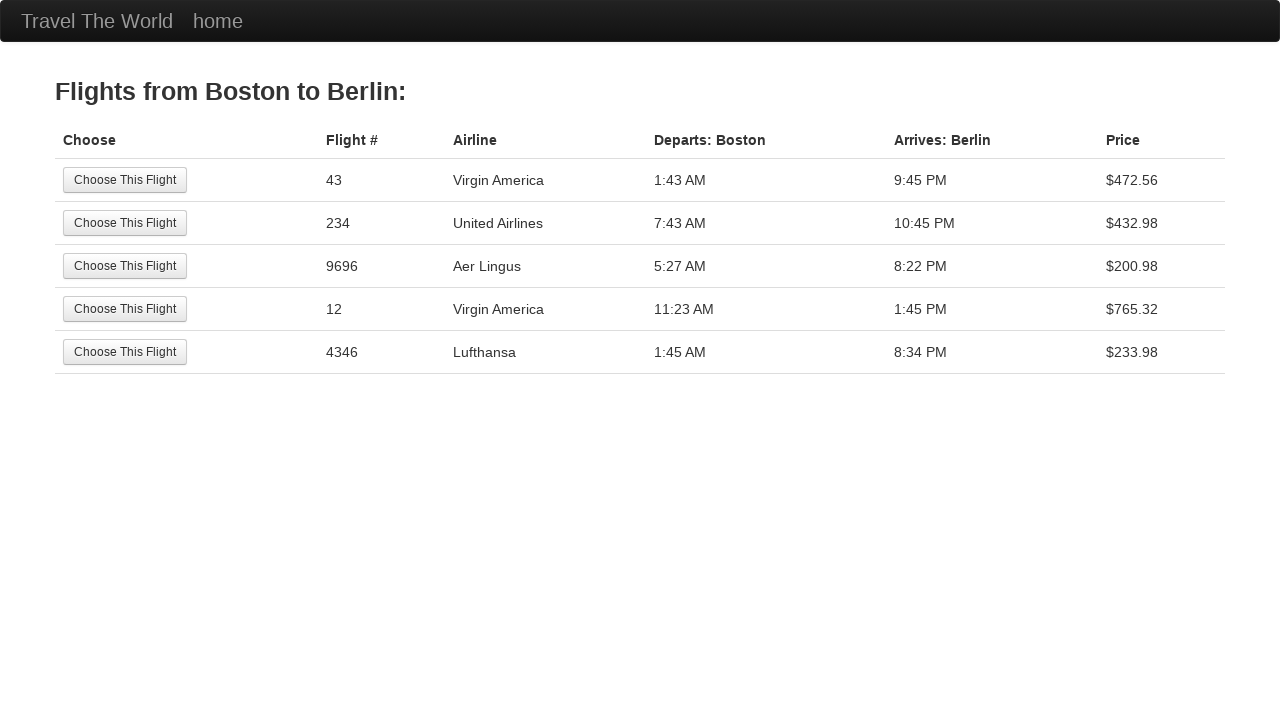

Selected the third flight option from search results at (125, 266) on (//input[@type='submit'])[3]
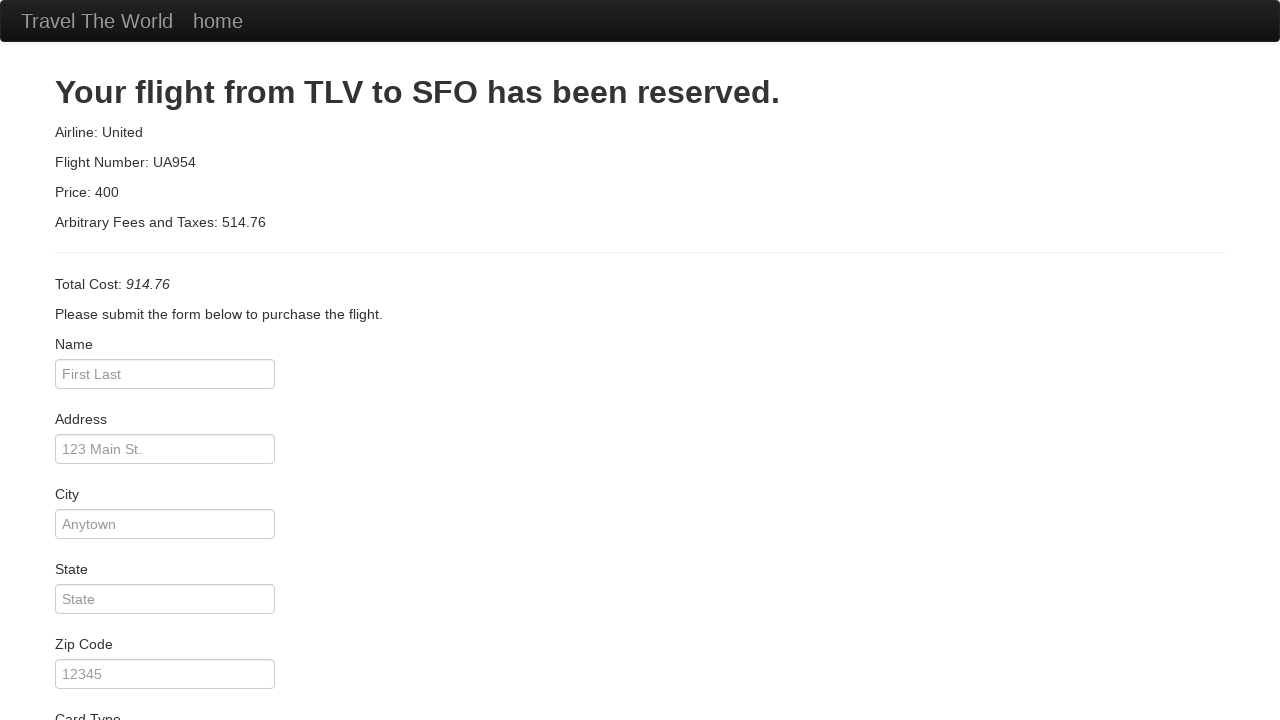

Personal data form loaded
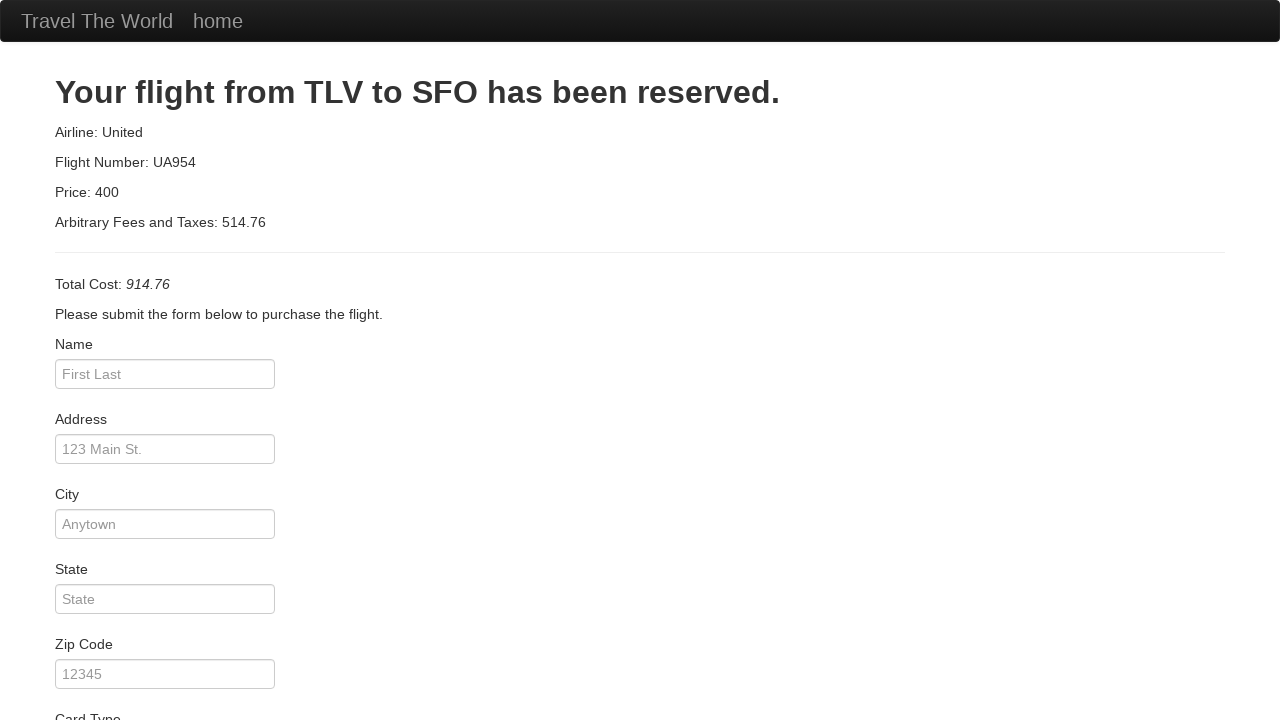

Filled passenger name as 'Ankit' on #inputName
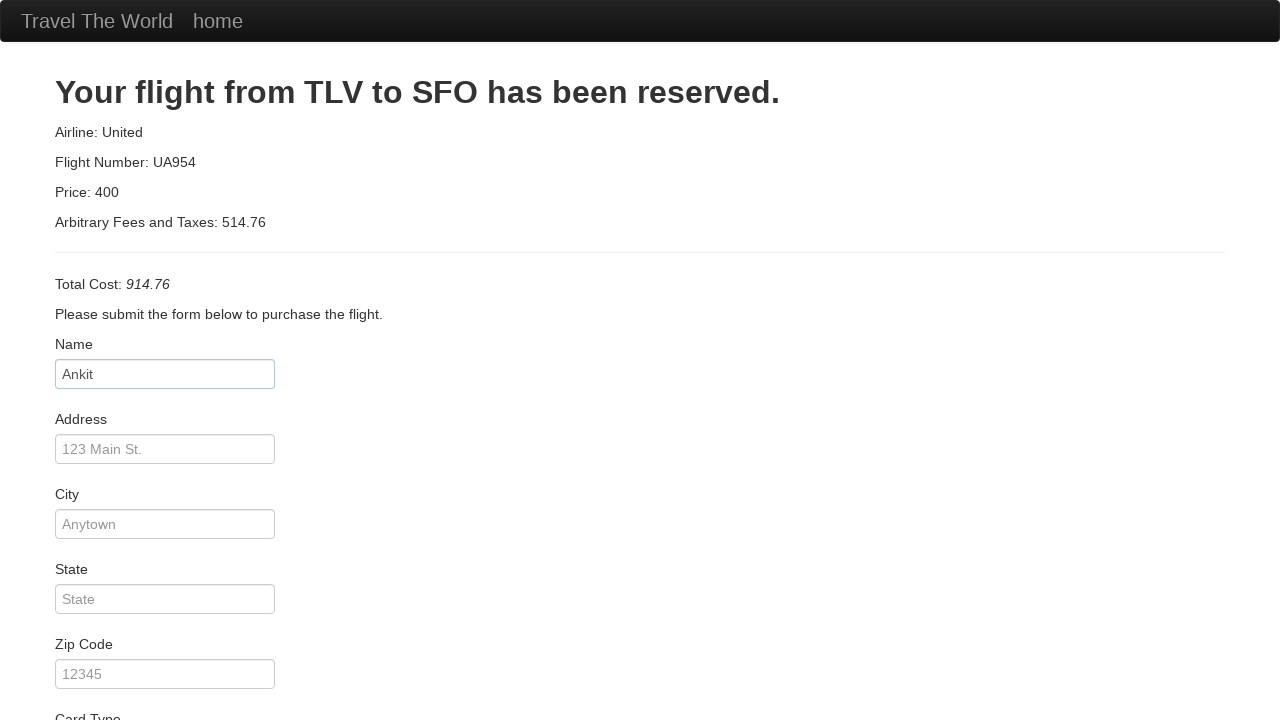

Filled address as 'Test' on #address
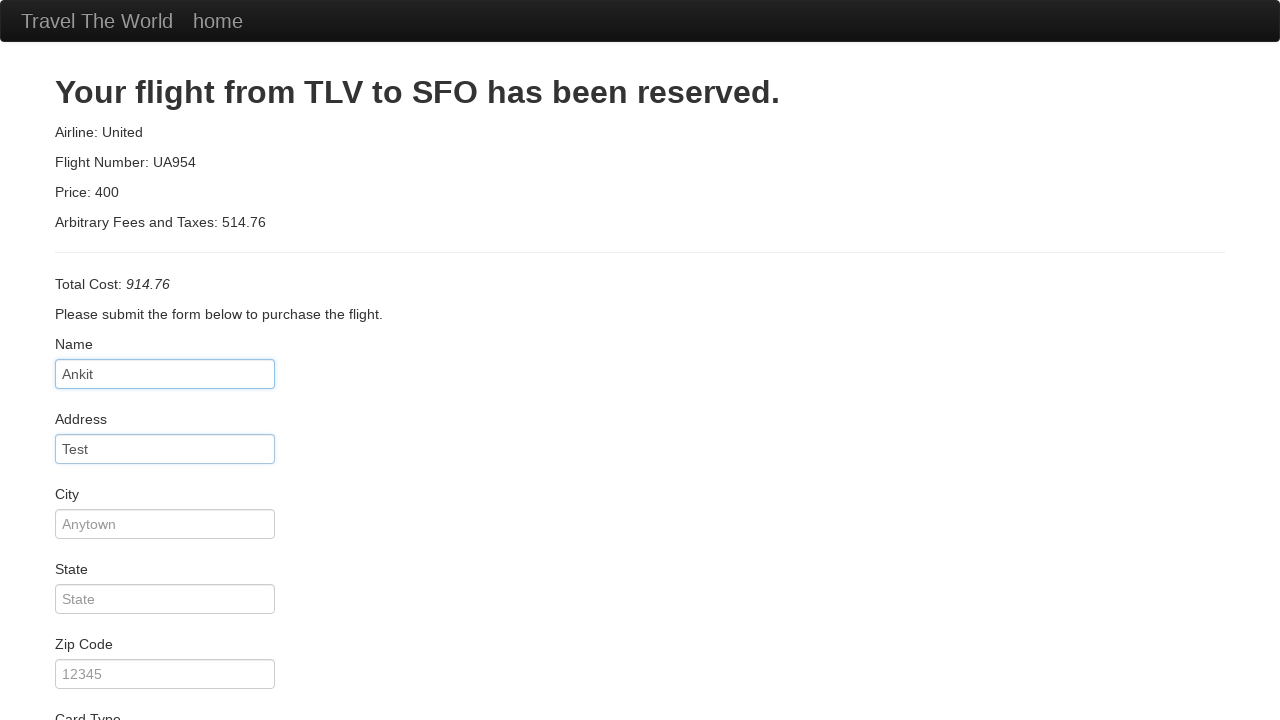

Filled city as 'Indore' on #city
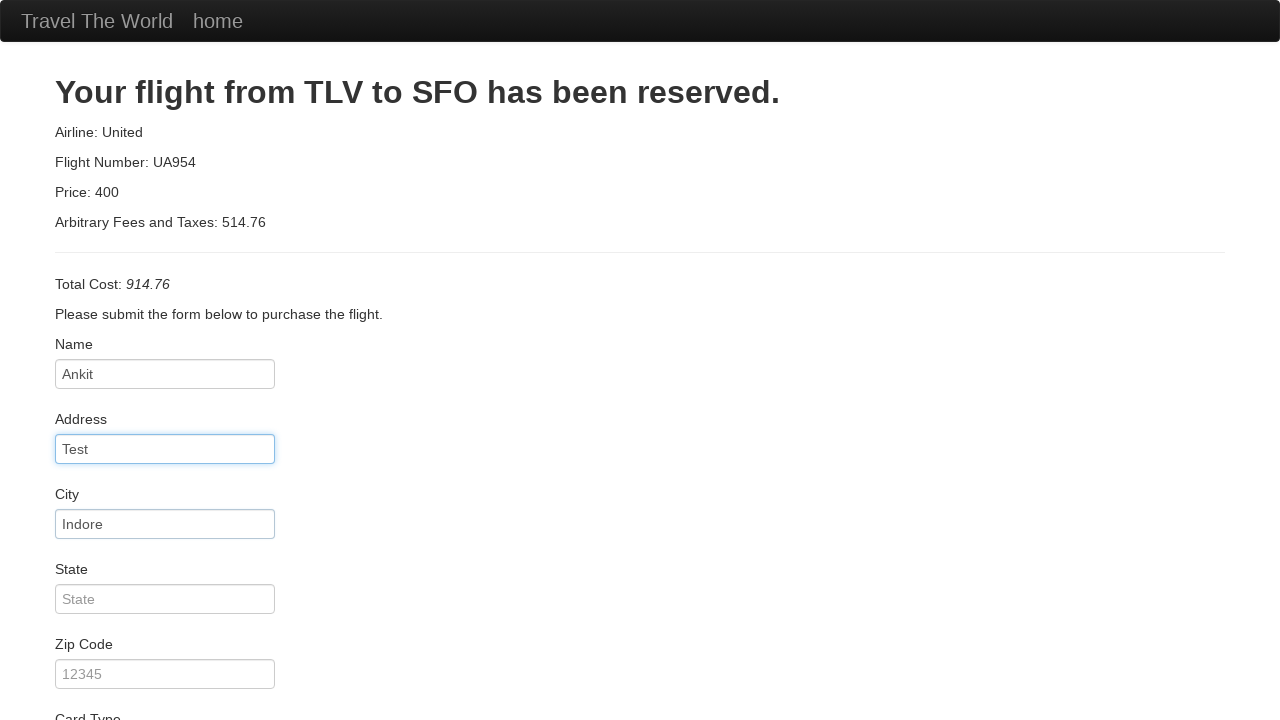

Filled state as 'MP' on #state
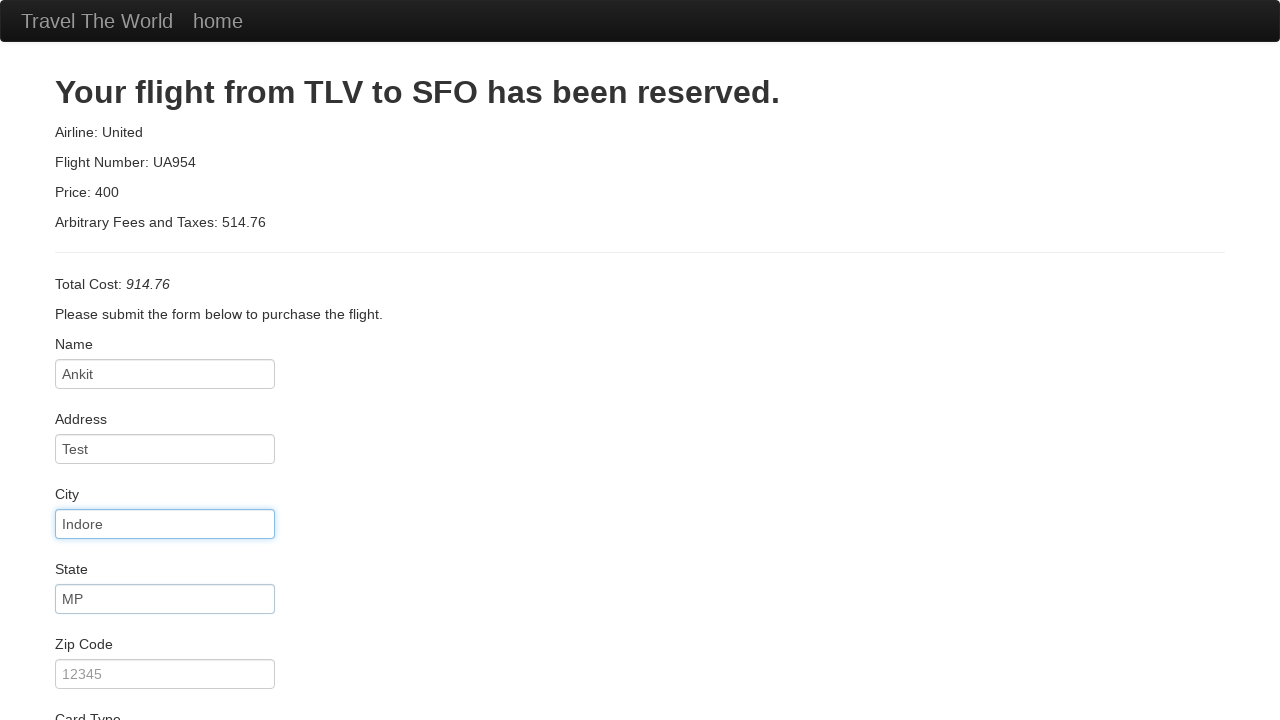

Filled zip code as '452002' on #zipCode
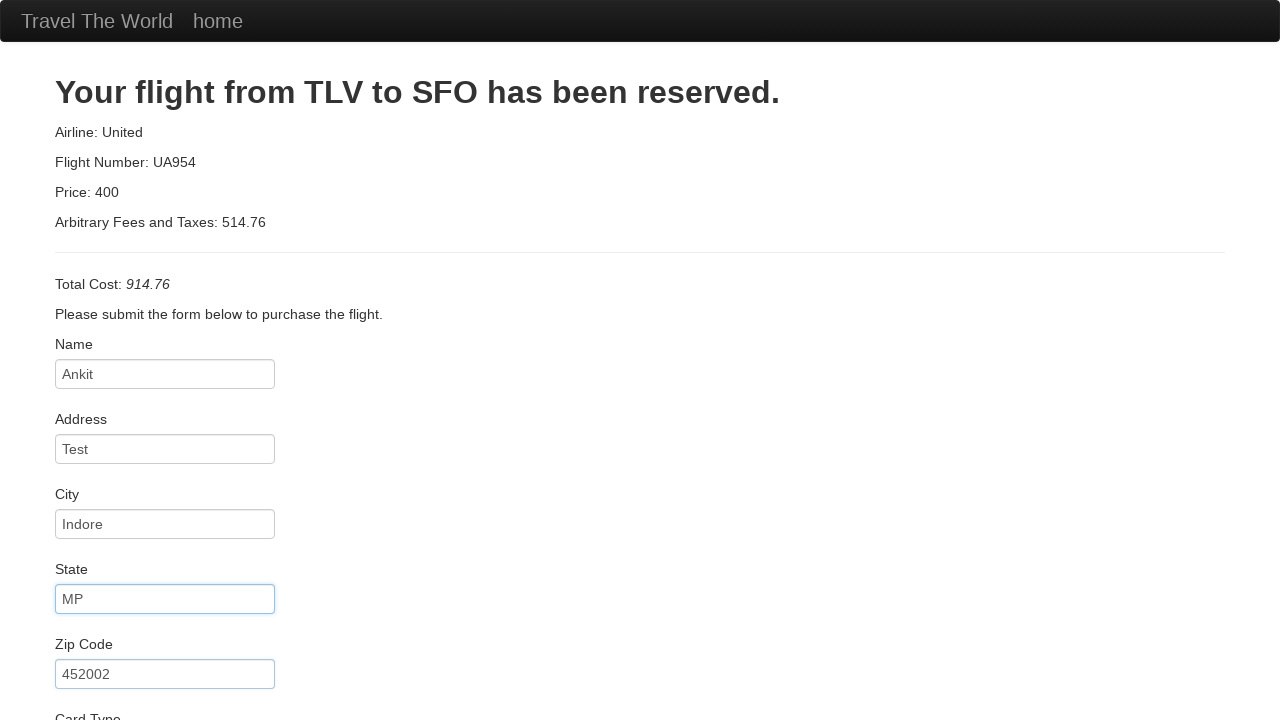

Selected American Express as card type on select[name='cardType']
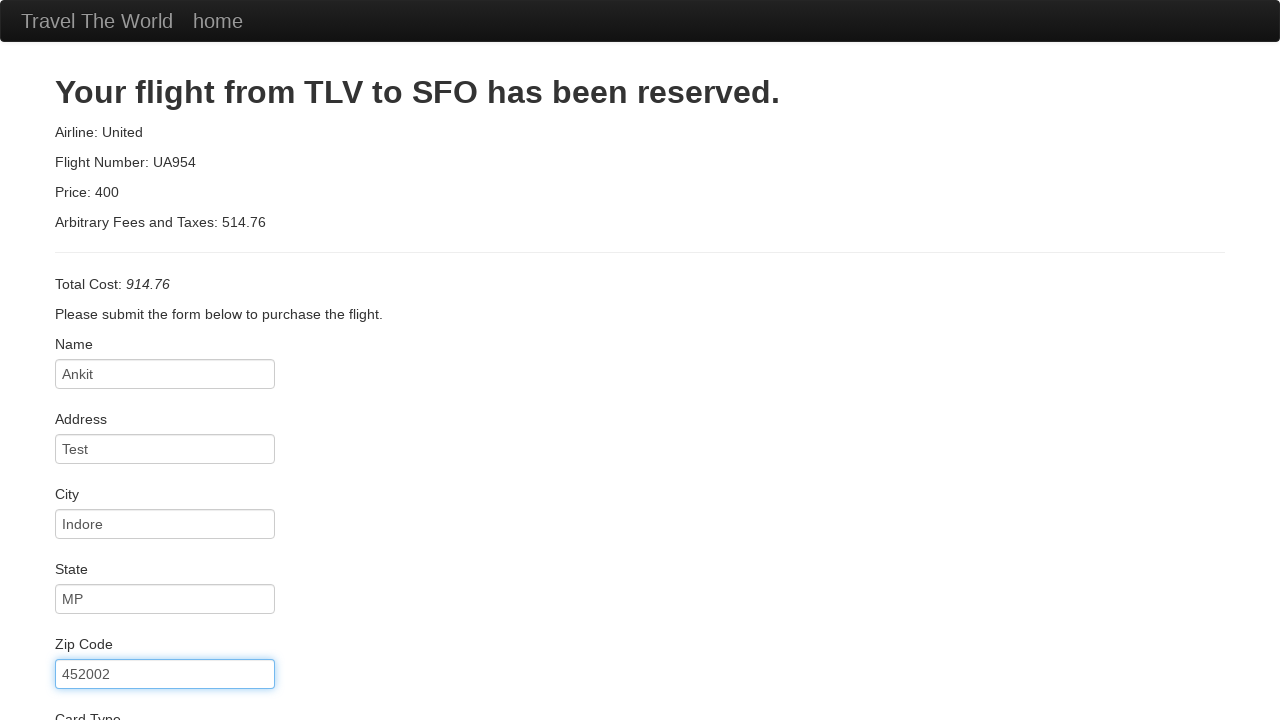

Filled credit card number on #creditCardNumber
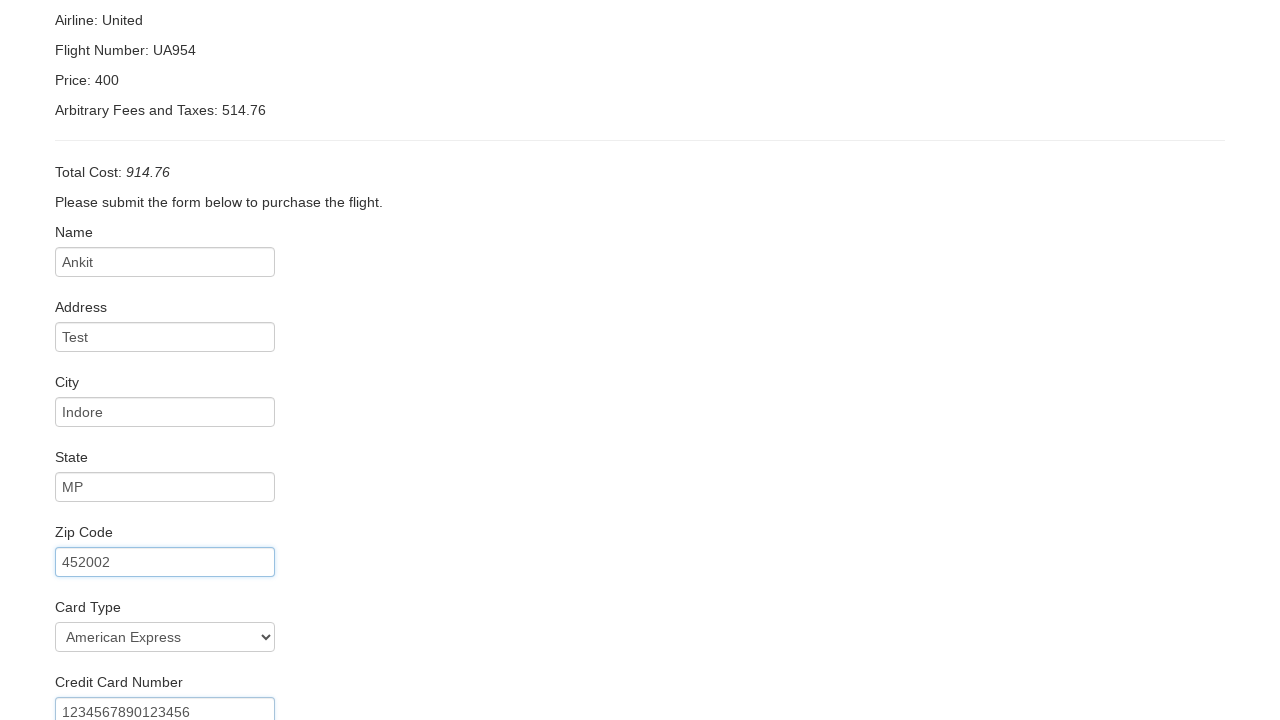

Filled credit card month as '08' on #creditCardMonth
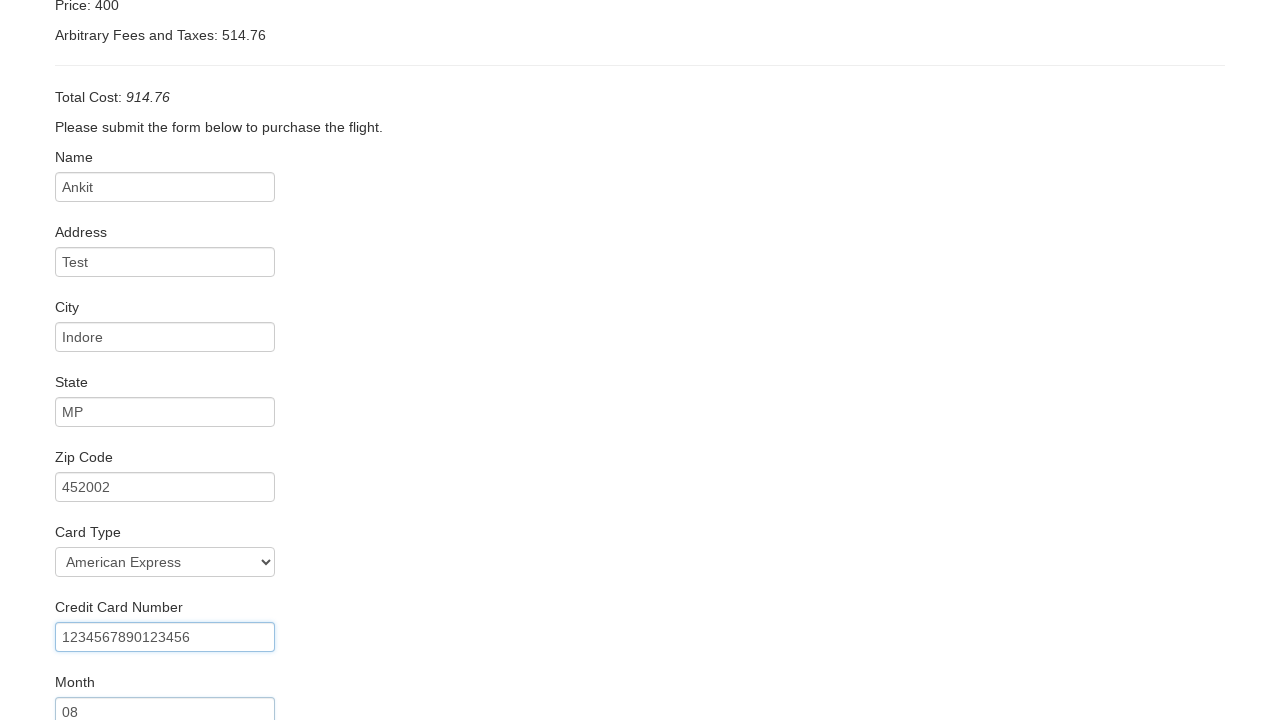

Filled credit card year as '2030' on #creditCardYear
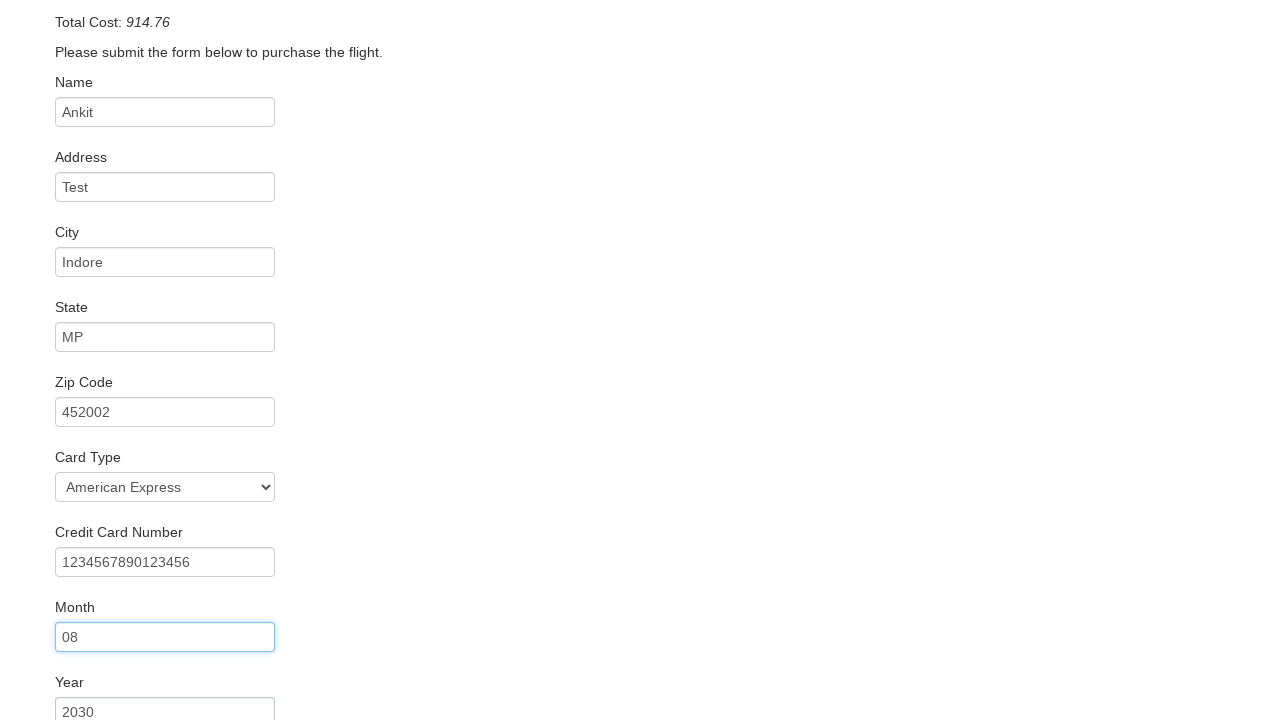

Filled name on card as 'Ankit Jain' on #nameOnCard
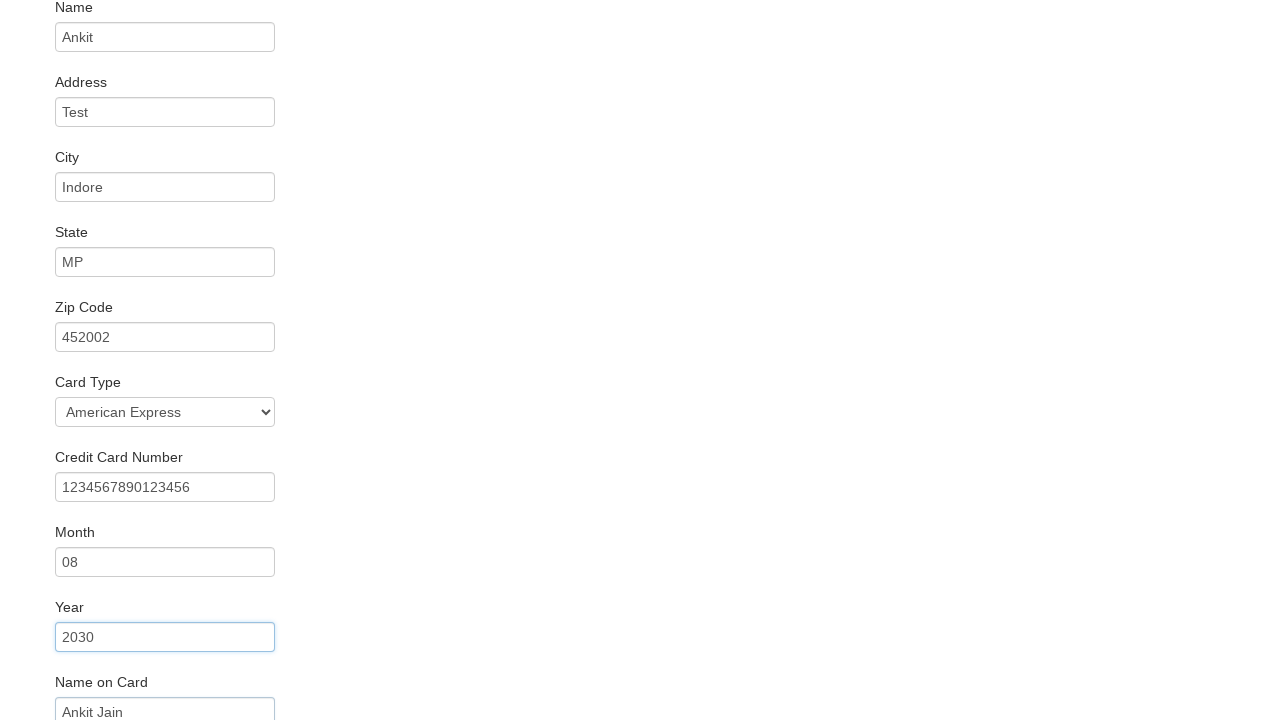

Clicked submit button to complete the purchase at (118, 685) on input[type='submit']
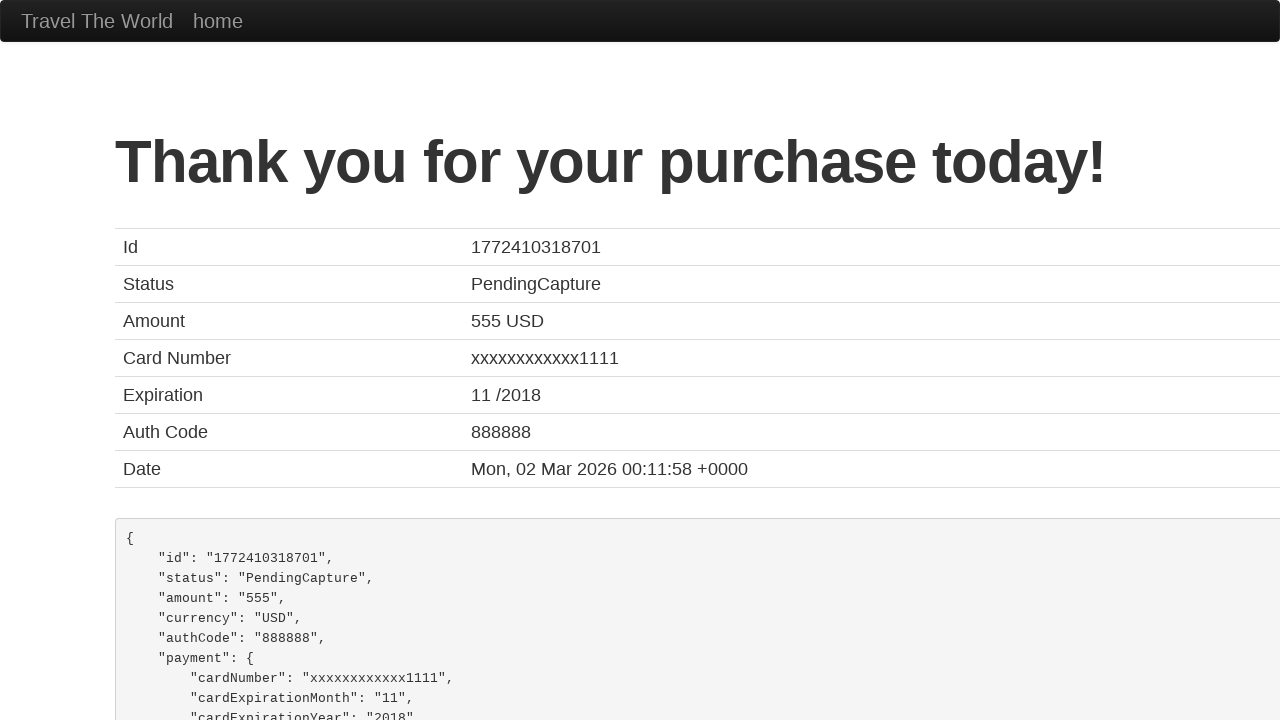

Flight booking confirmation page loaded
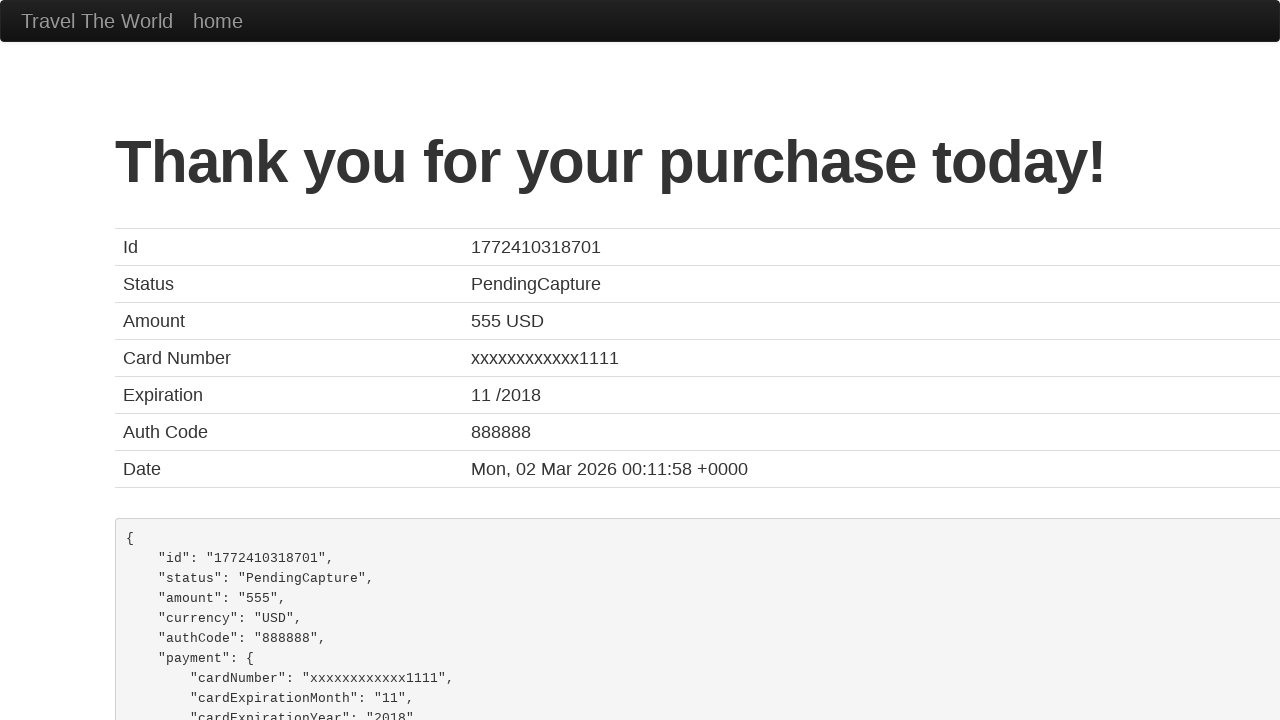

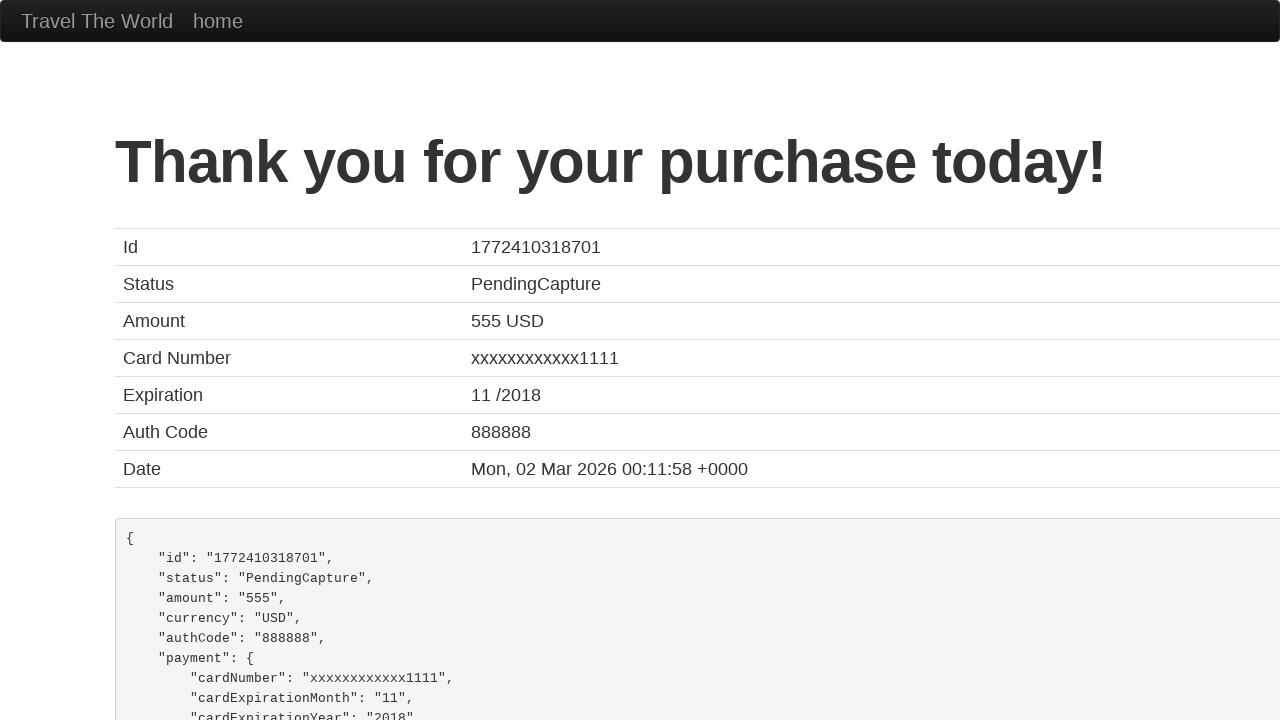